Tests working with multiple windows by clicking a link that opens a new window, then switching between the original and new window to verify page titles.

Starting URL: http://the-internet.herokuapp.com/windows

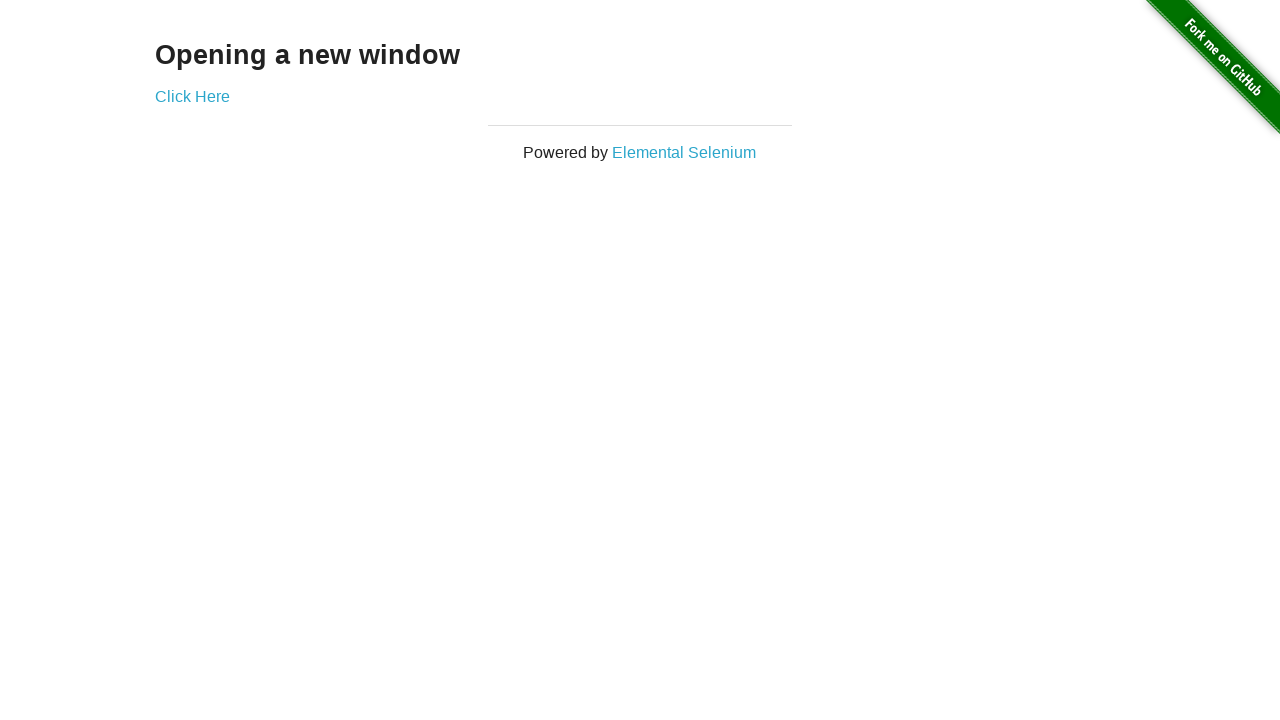

Clicked link that opened a new window at (192, 96) on .example a
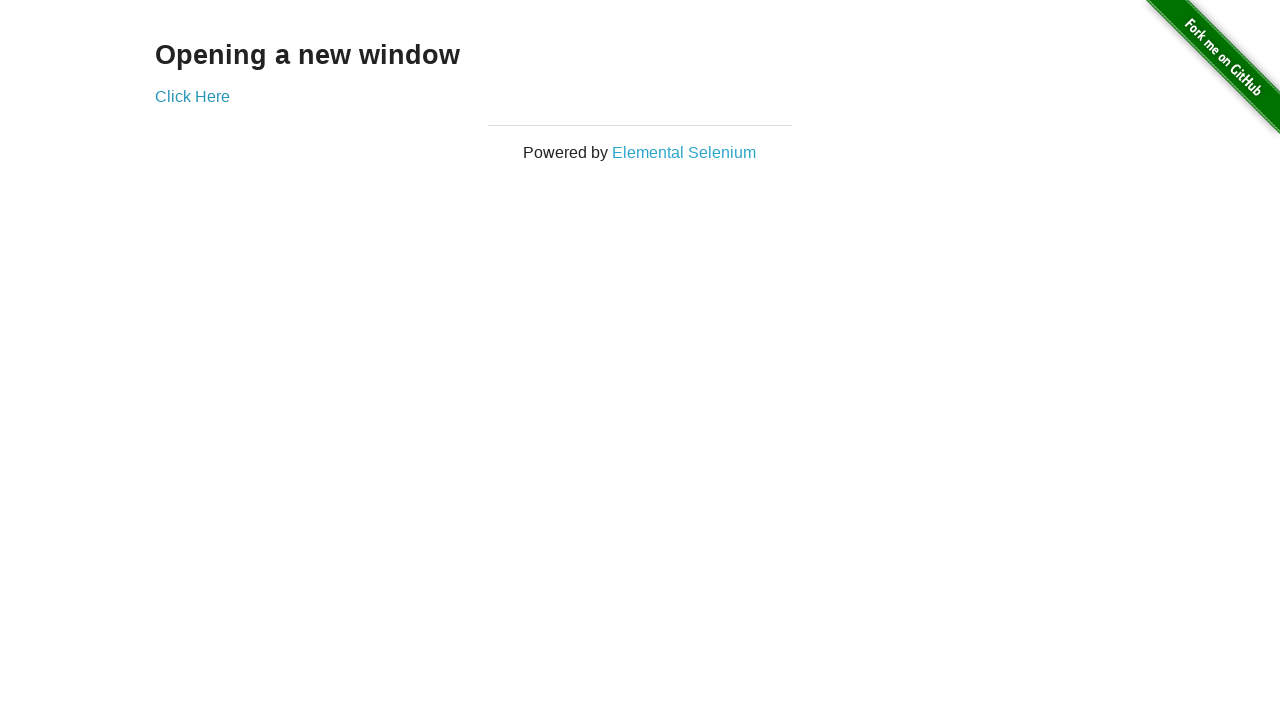

Verified original window title is not 'New Window'
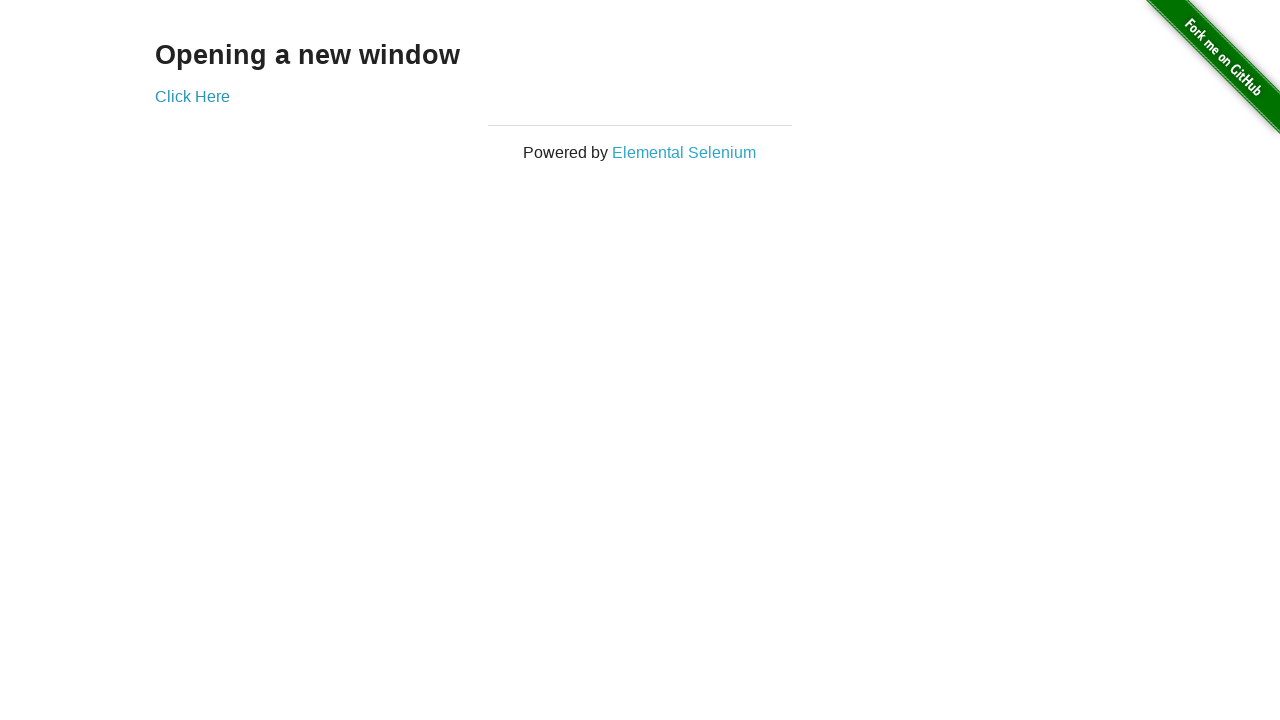

Waited for new window to load
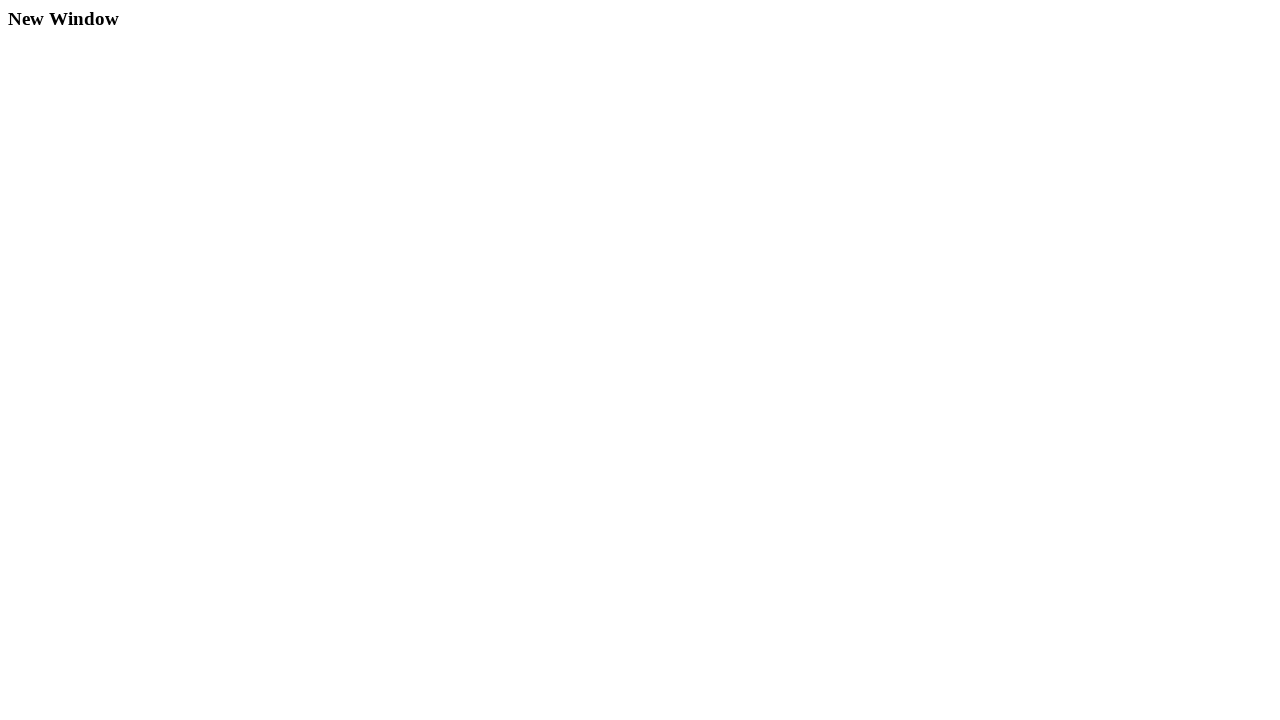

Verified new window title is 'New Window'
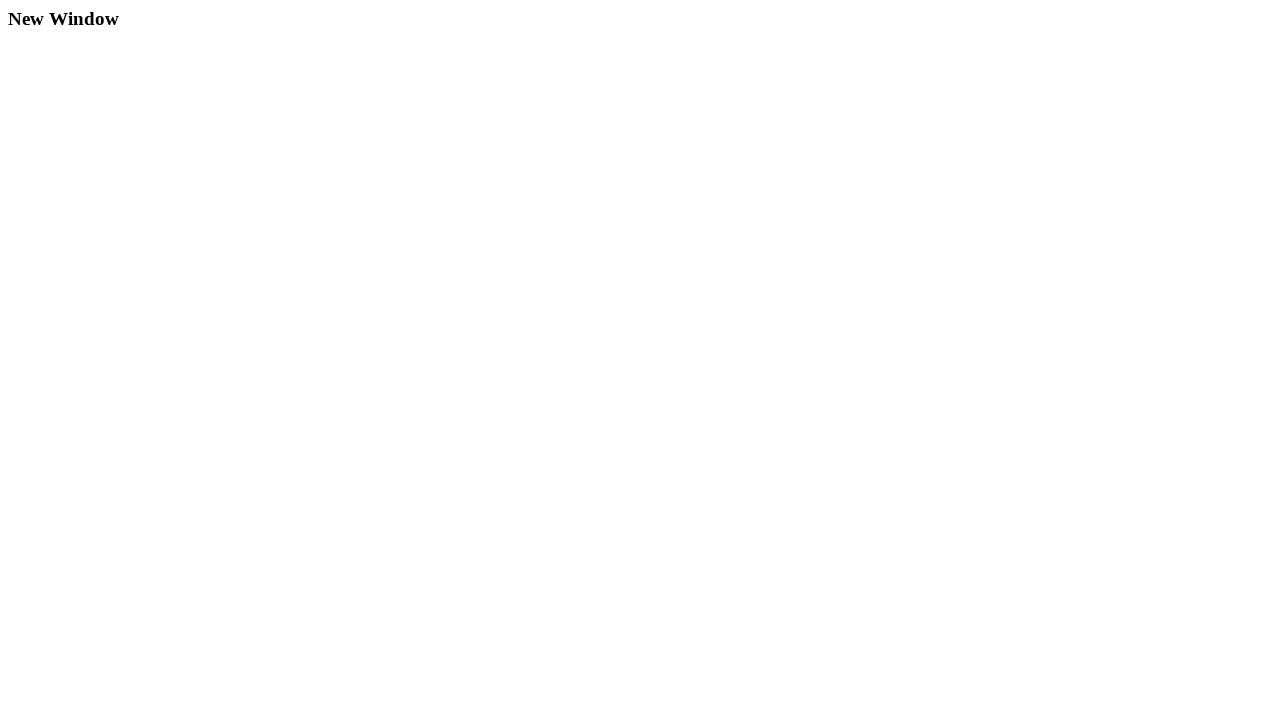

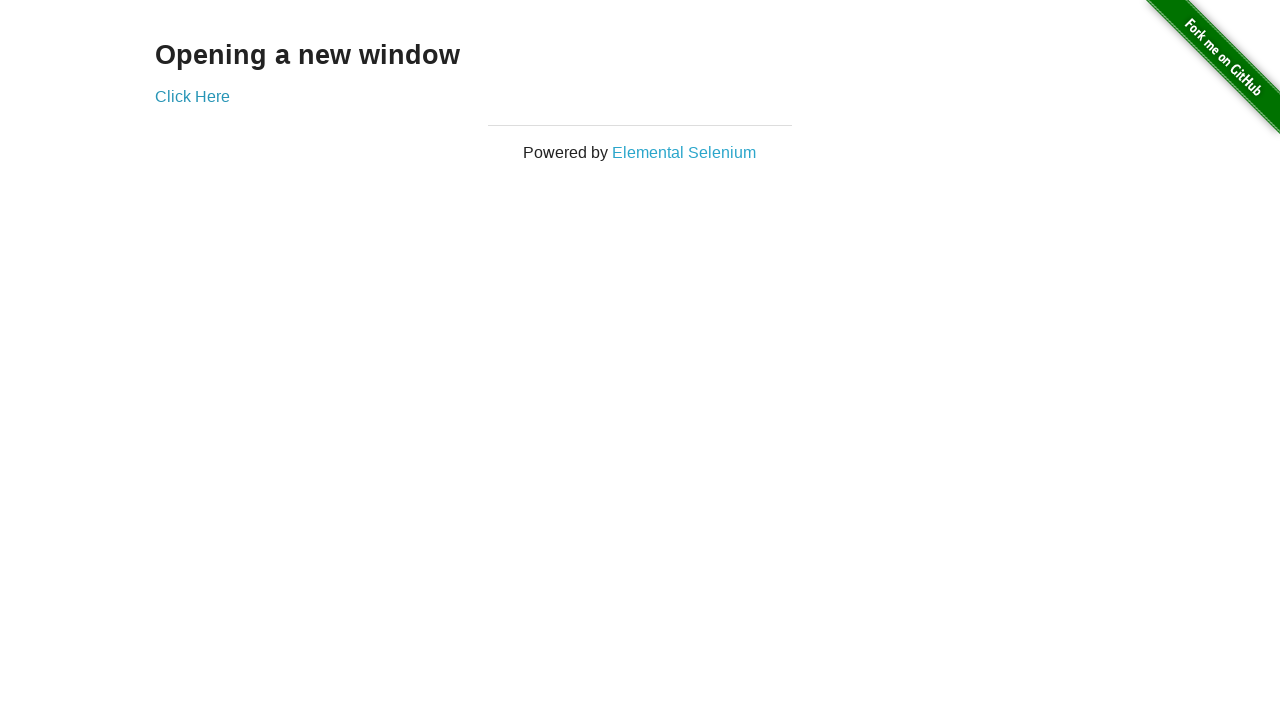